Verifies that a radio button with ID "peopleRule" is selected by default on a math quiz page

Starting URL: http://suninjuly.github.io/math.html

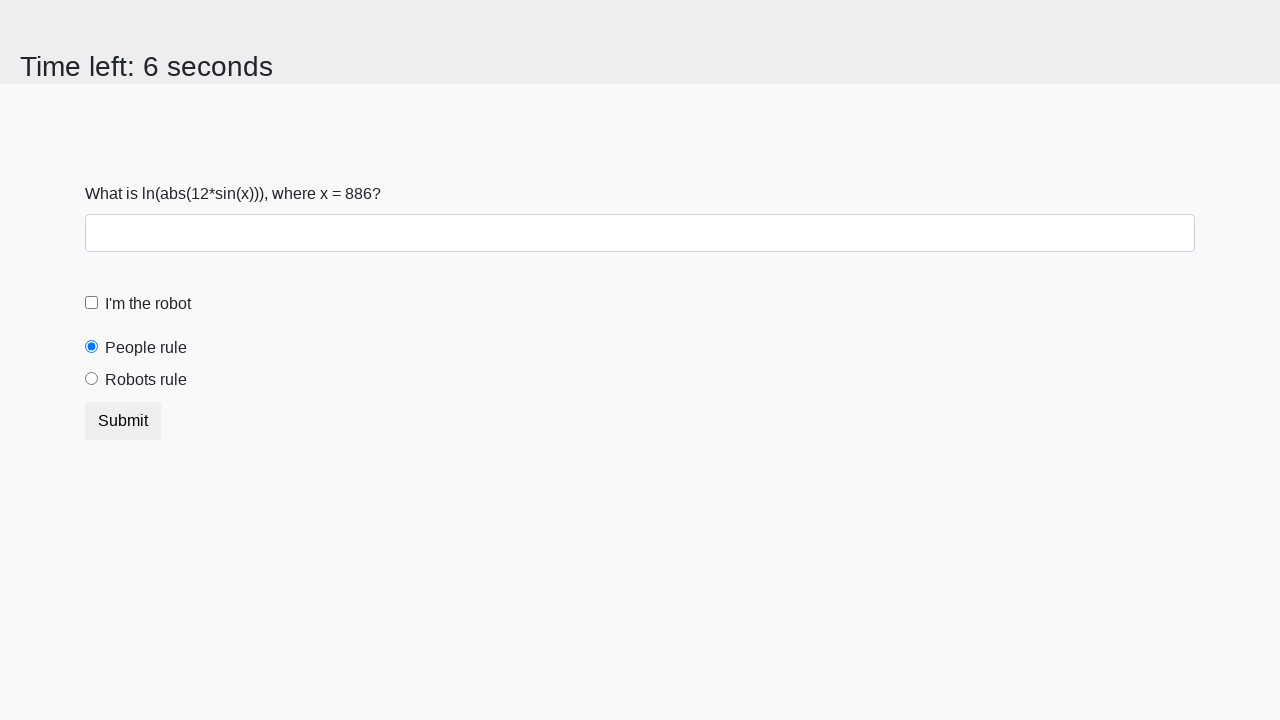

Located radio button with ID 'peopleRule'
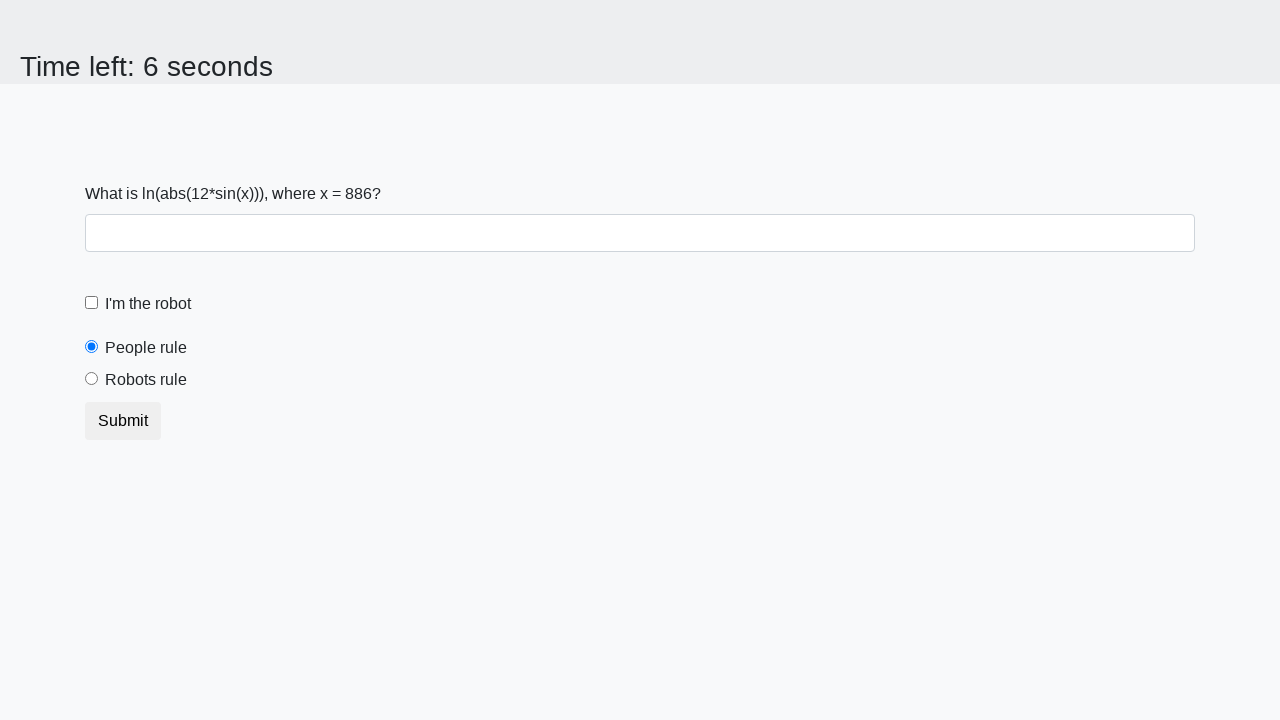

Verified that 'peopleRule' radio button is selected by default
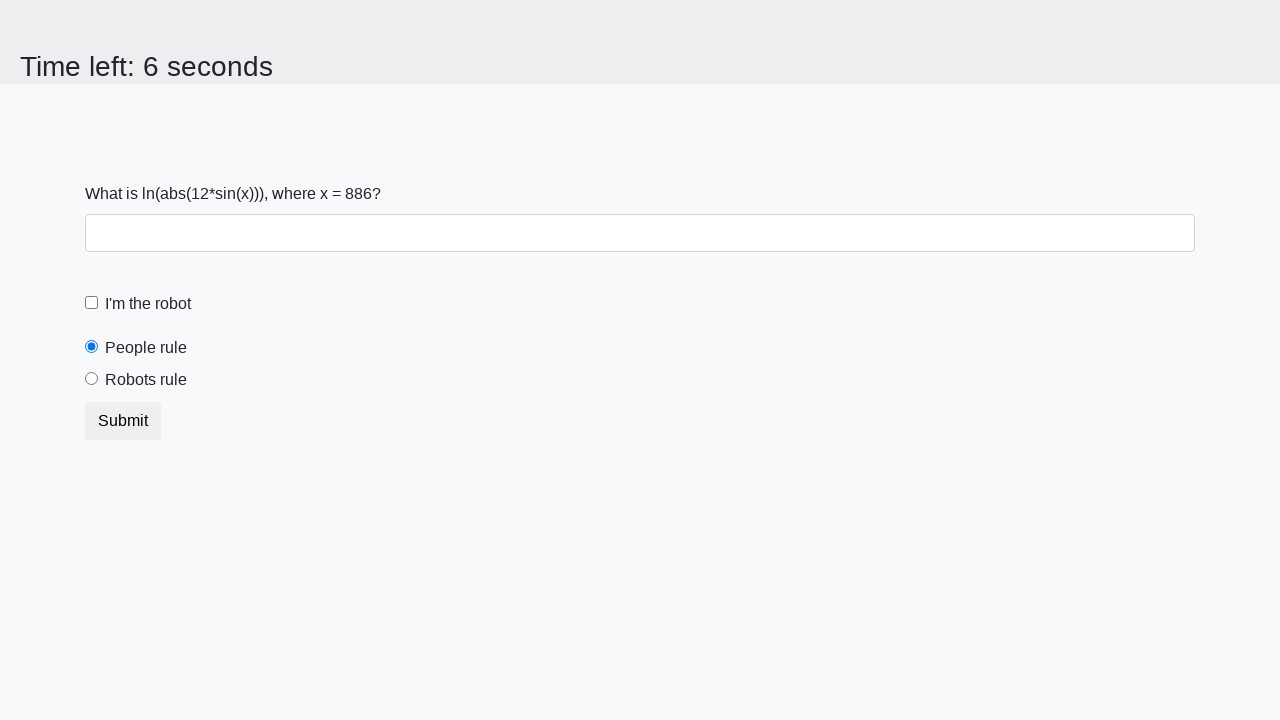

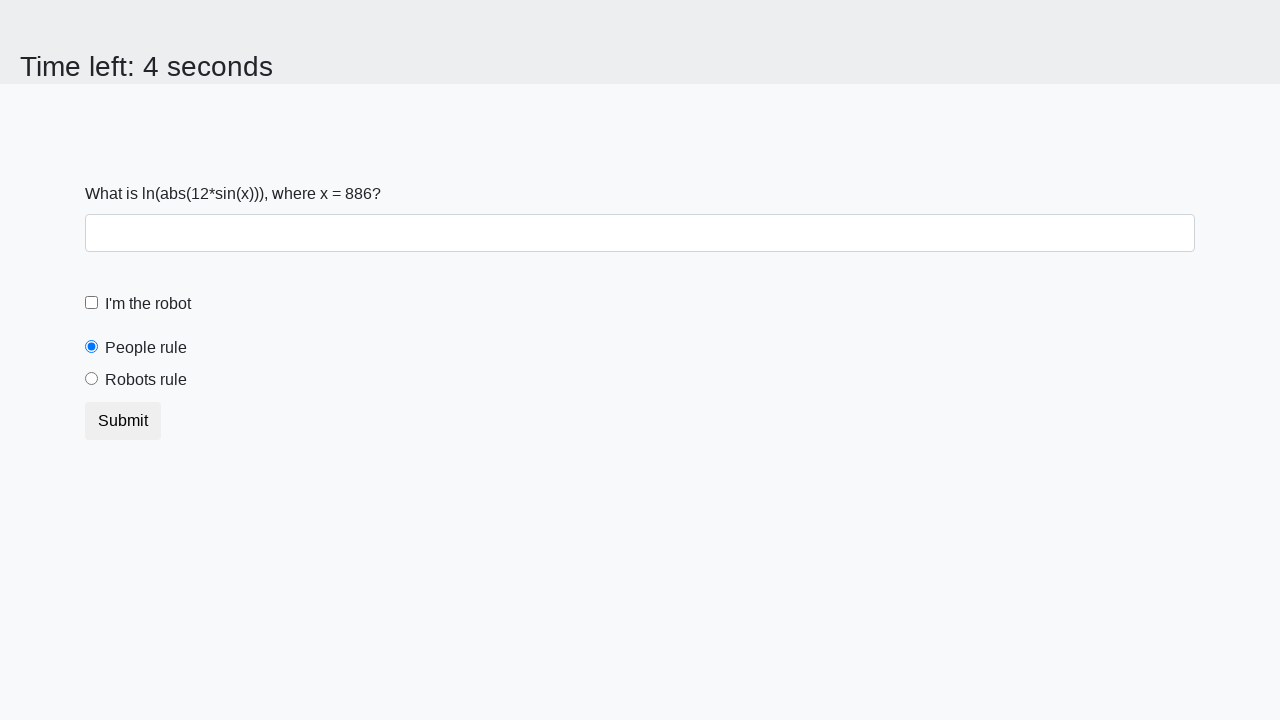